Tests sorting items alphabetically from Z to A and verifies the first and last items

Starting URL: https://www.saucedemo.com/

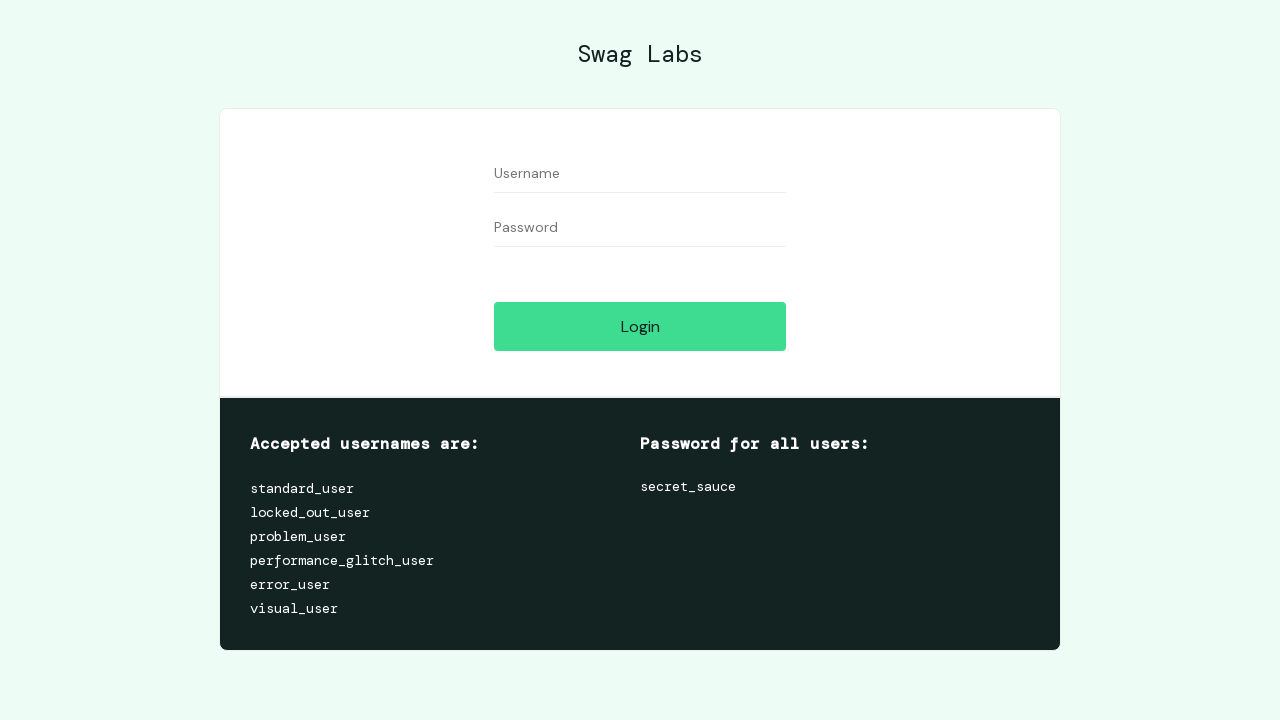

Filled username field with 'standard_user' on [data-test='username']
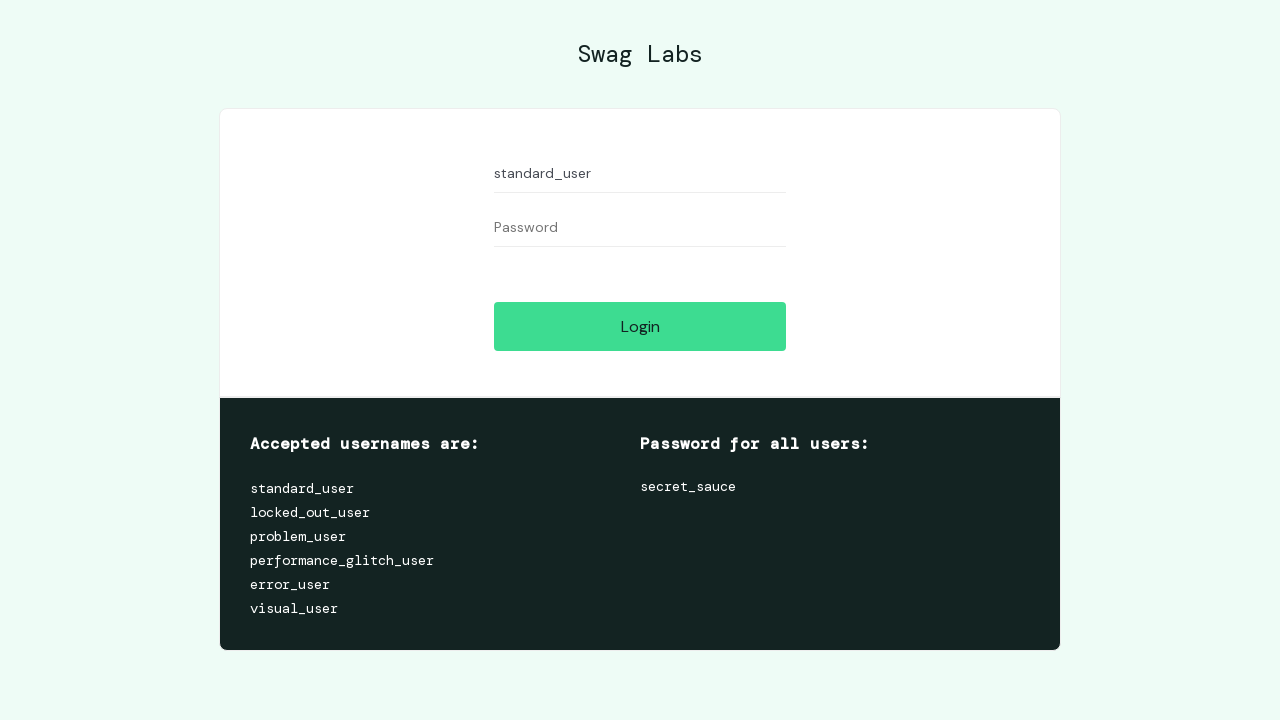

Filled password field with 'secret_sauce' on #password
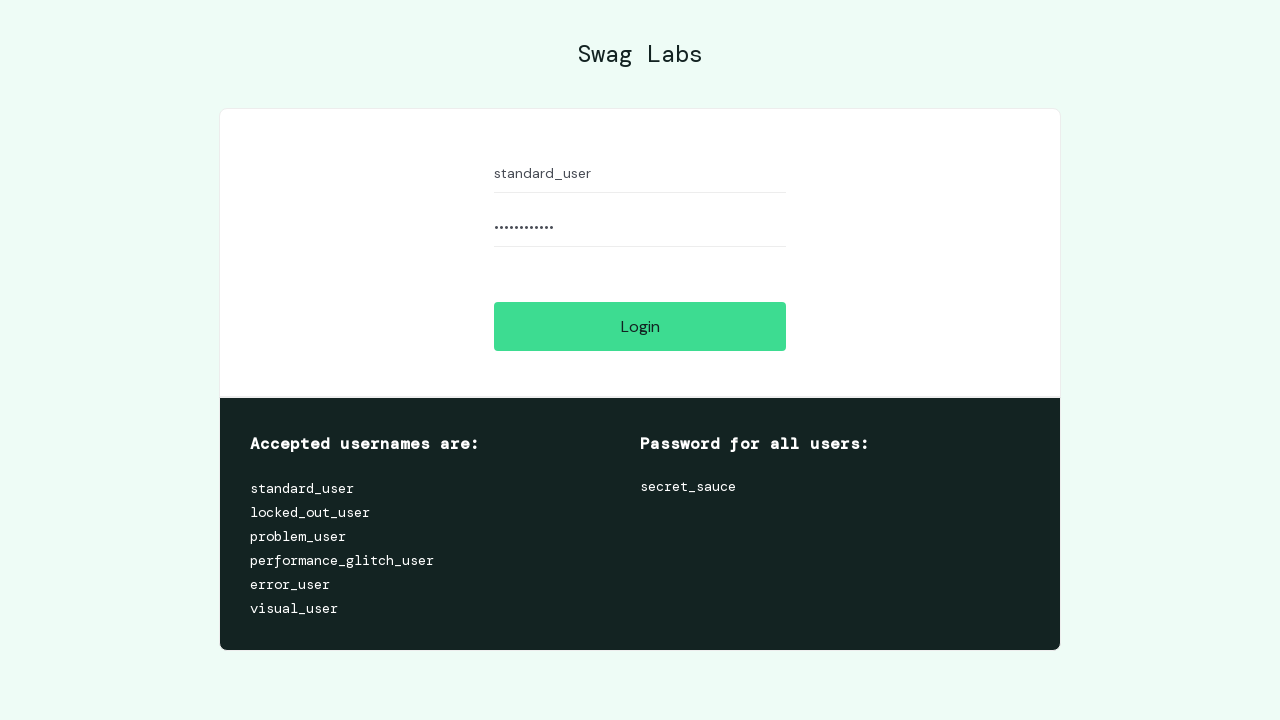

Clicked login button at (640, 326) on #login-button
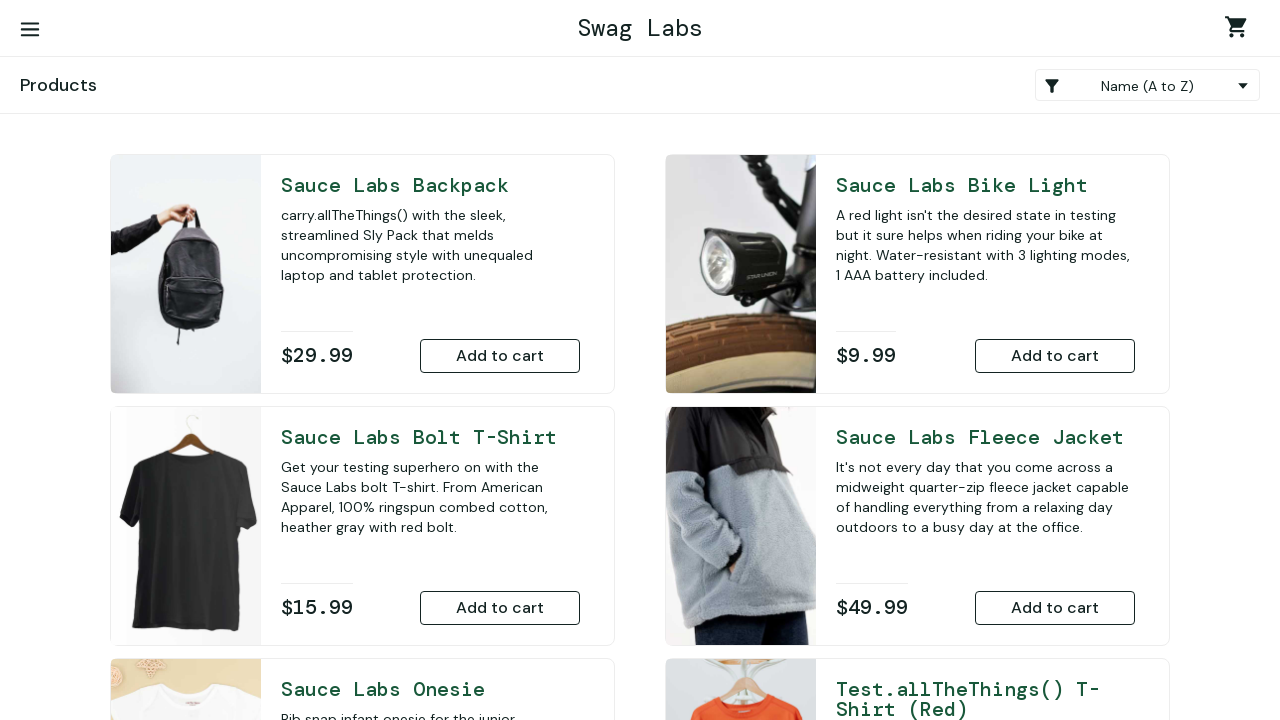

Main page loaded and title element is visible
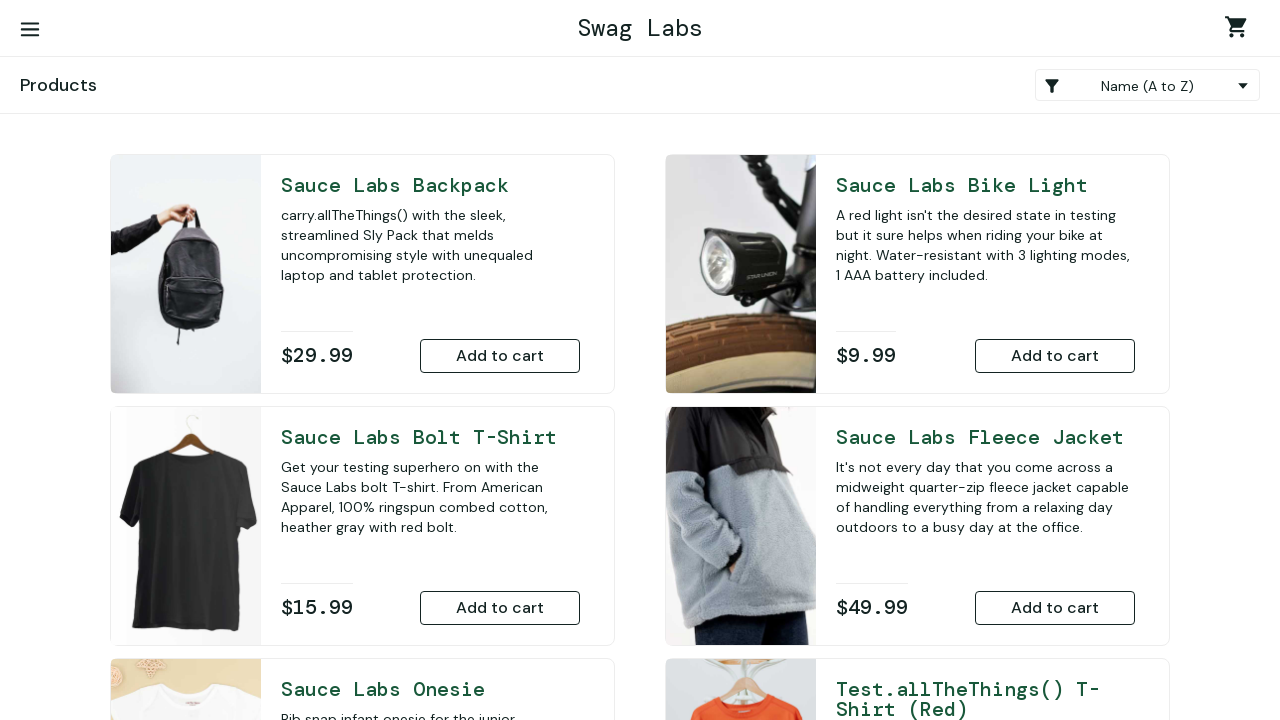

Selected Z to A sorting option on [data-test='product-sort-container']
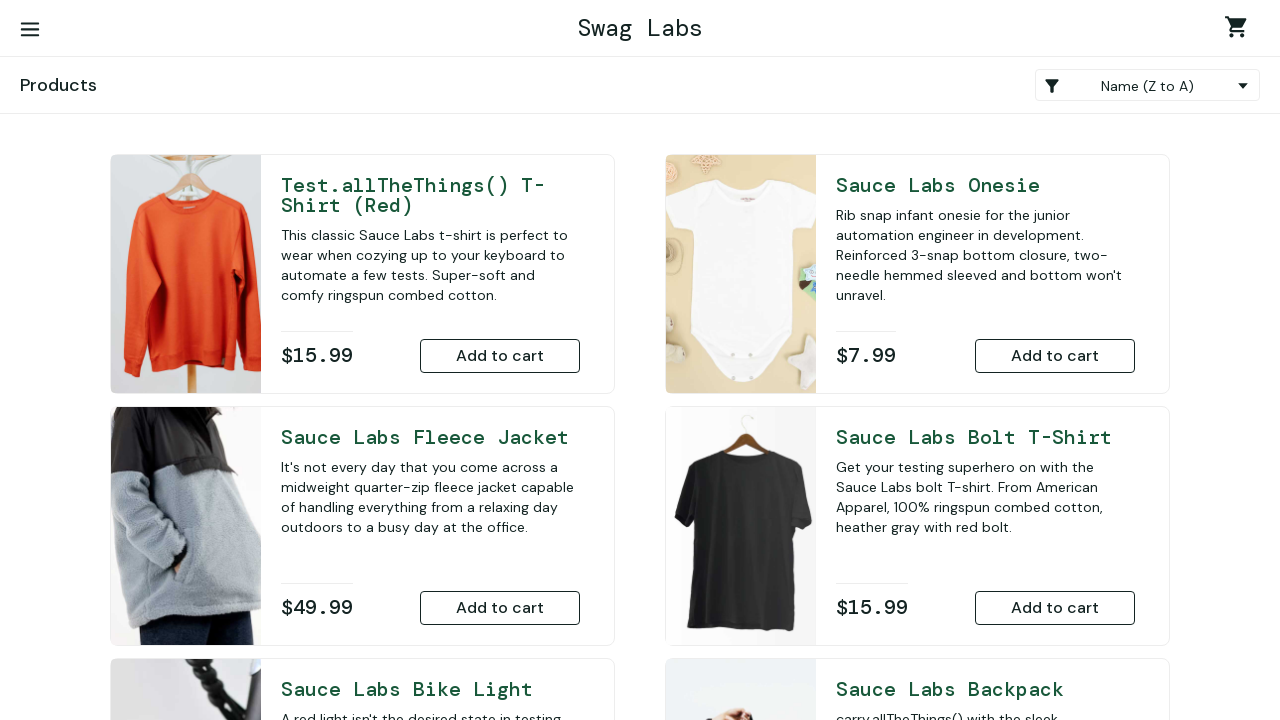

Located all inventory item names
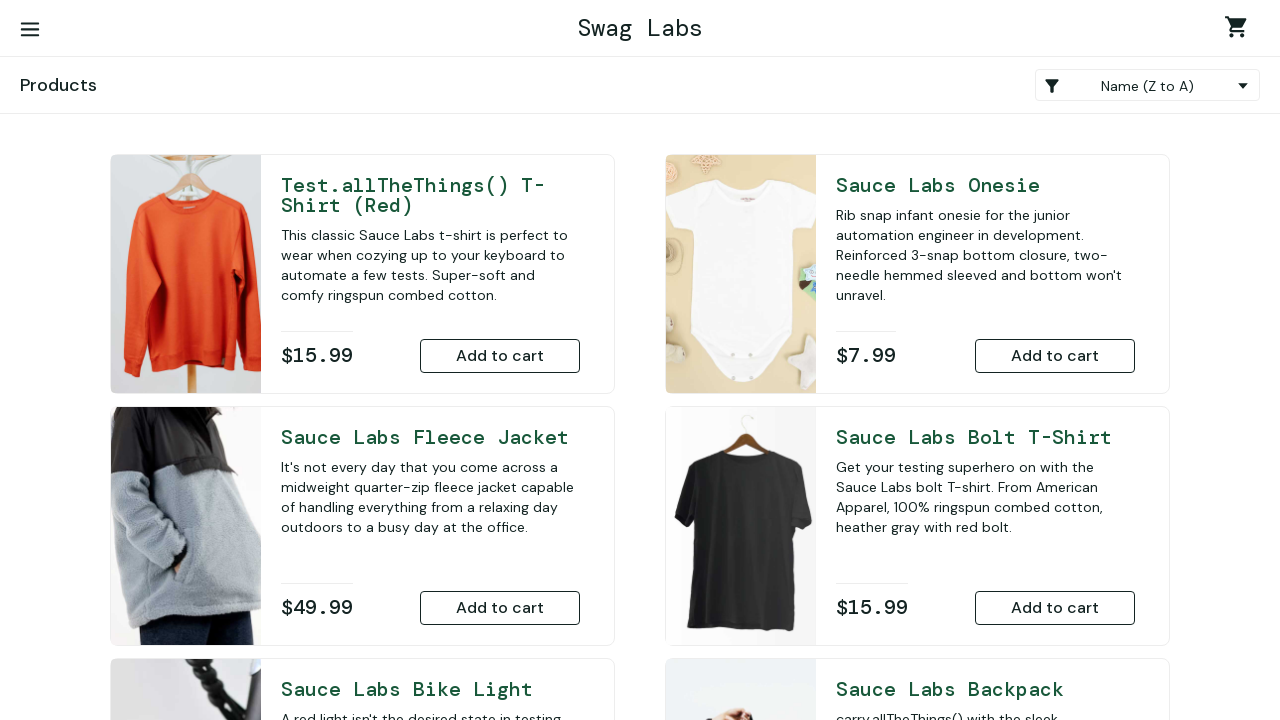

Retrieved first item text: 'Test.allTheThings() T-Shirt (Red)'
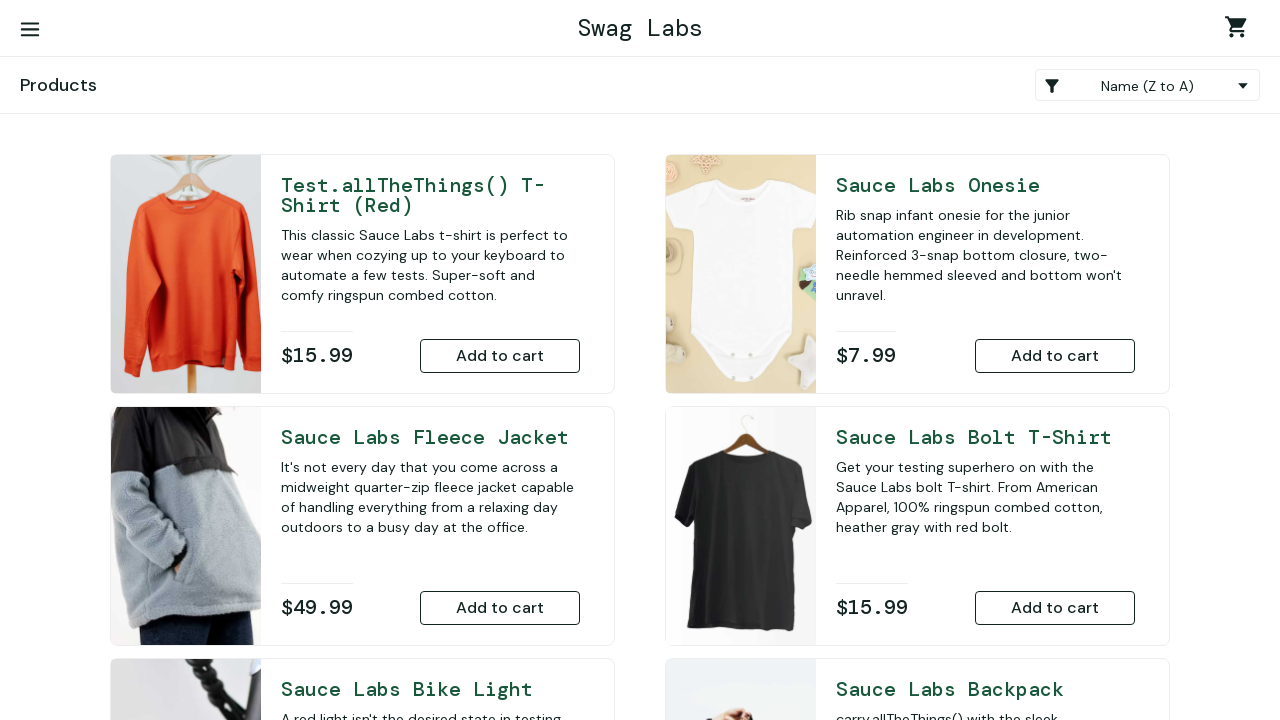

Retrieved last item text: 'Sauce Labs Backpack'
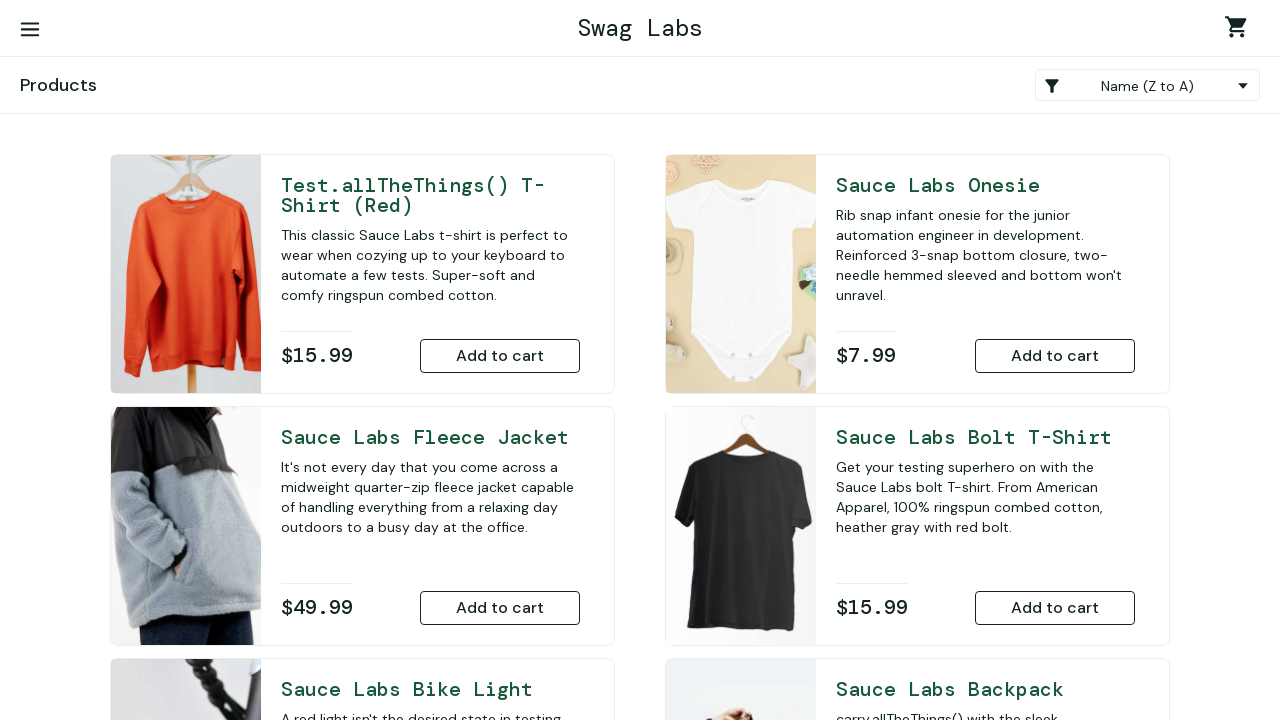

Verified first item is 'Test.allTheThings() T-Shirt (Red)'
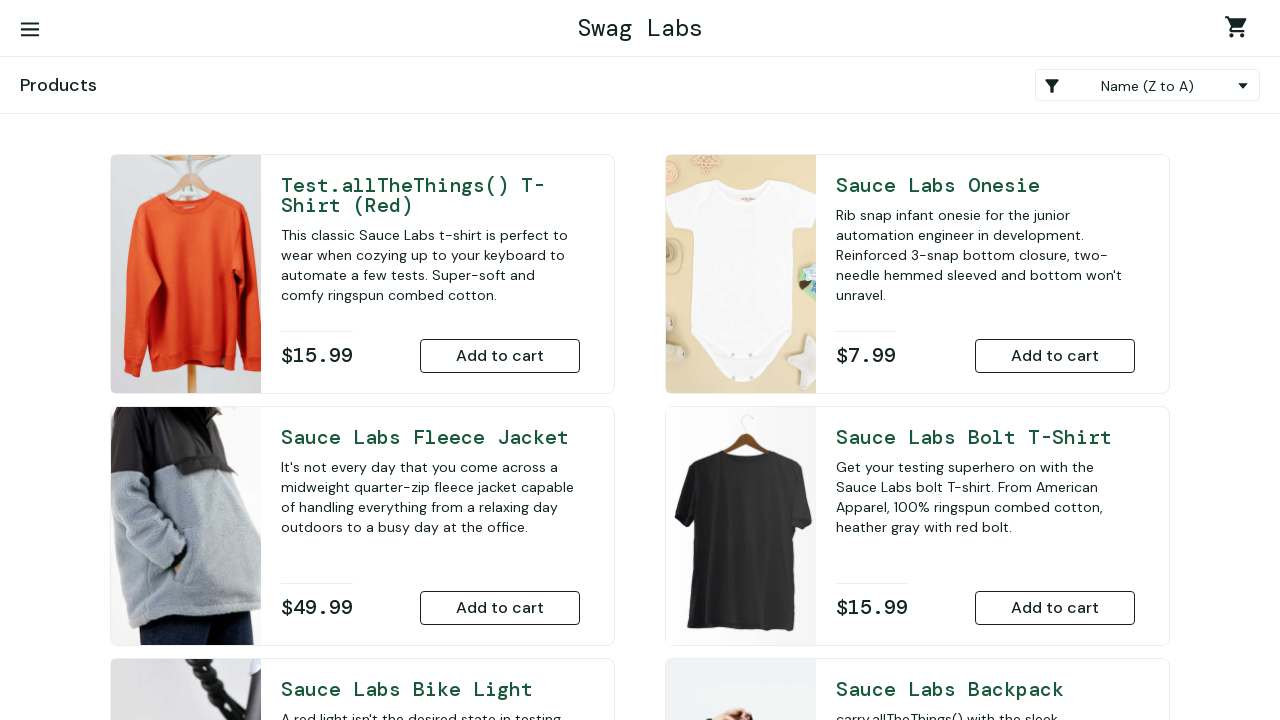

Verified last item is 'Sauce Labs Backpack'
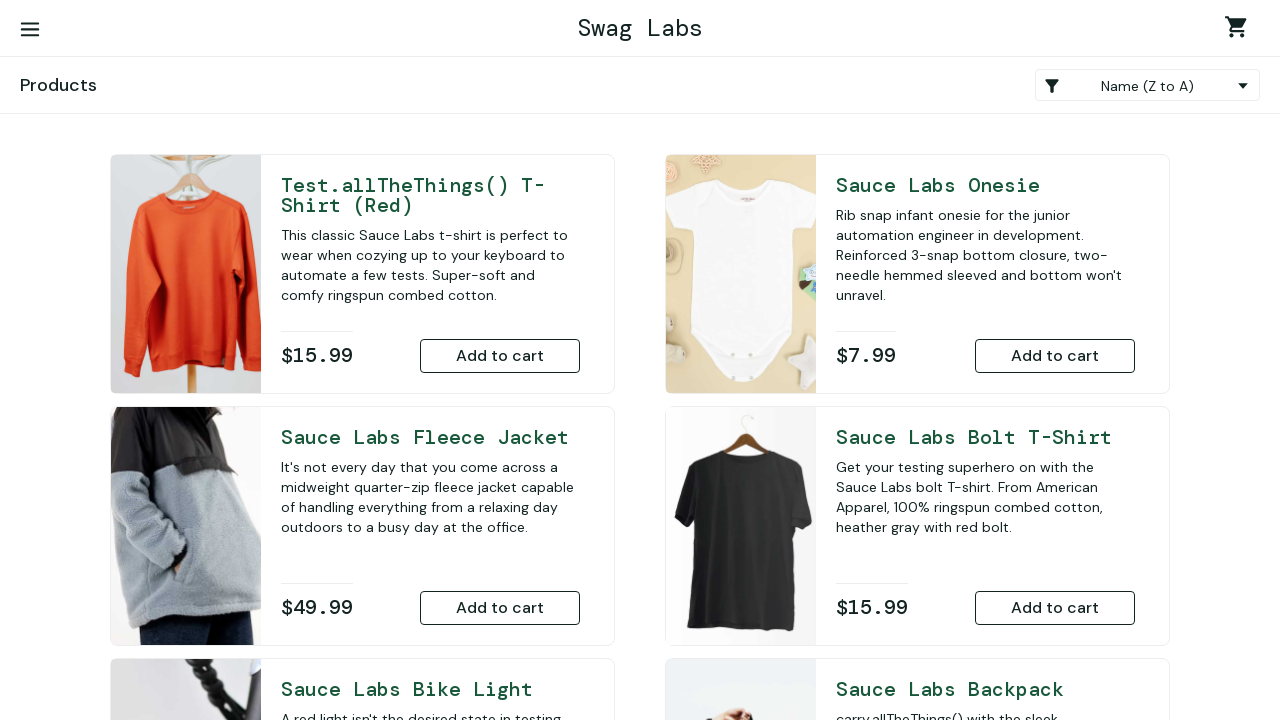

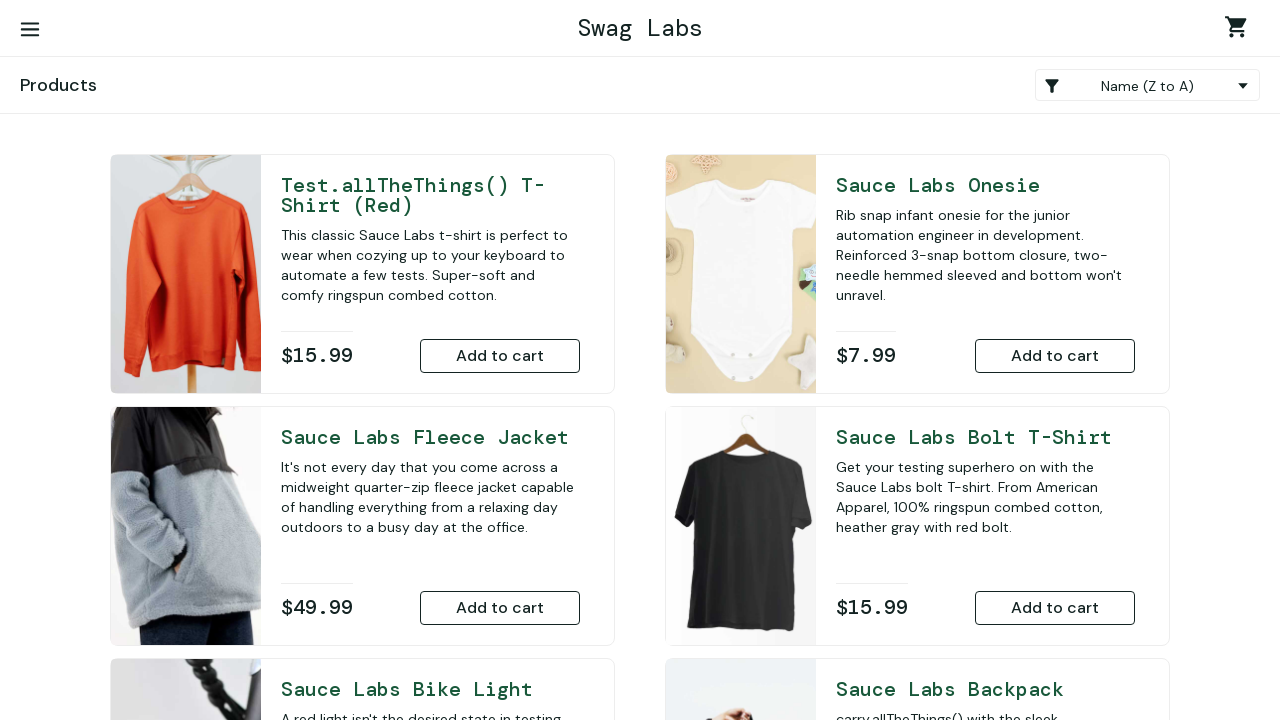